Verifies that the Flipkart login page URL is correctly loaded

Starting URL: https://www.flipkart.com/account/login

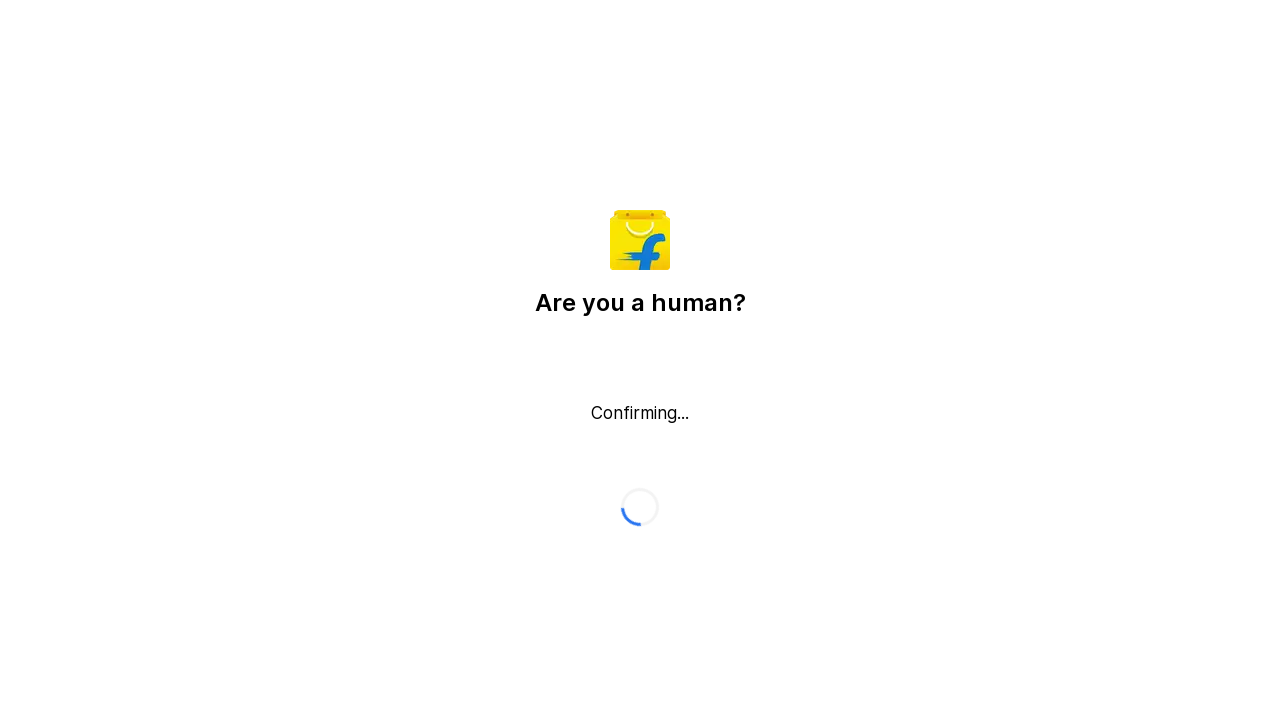

Retrieved current page URL
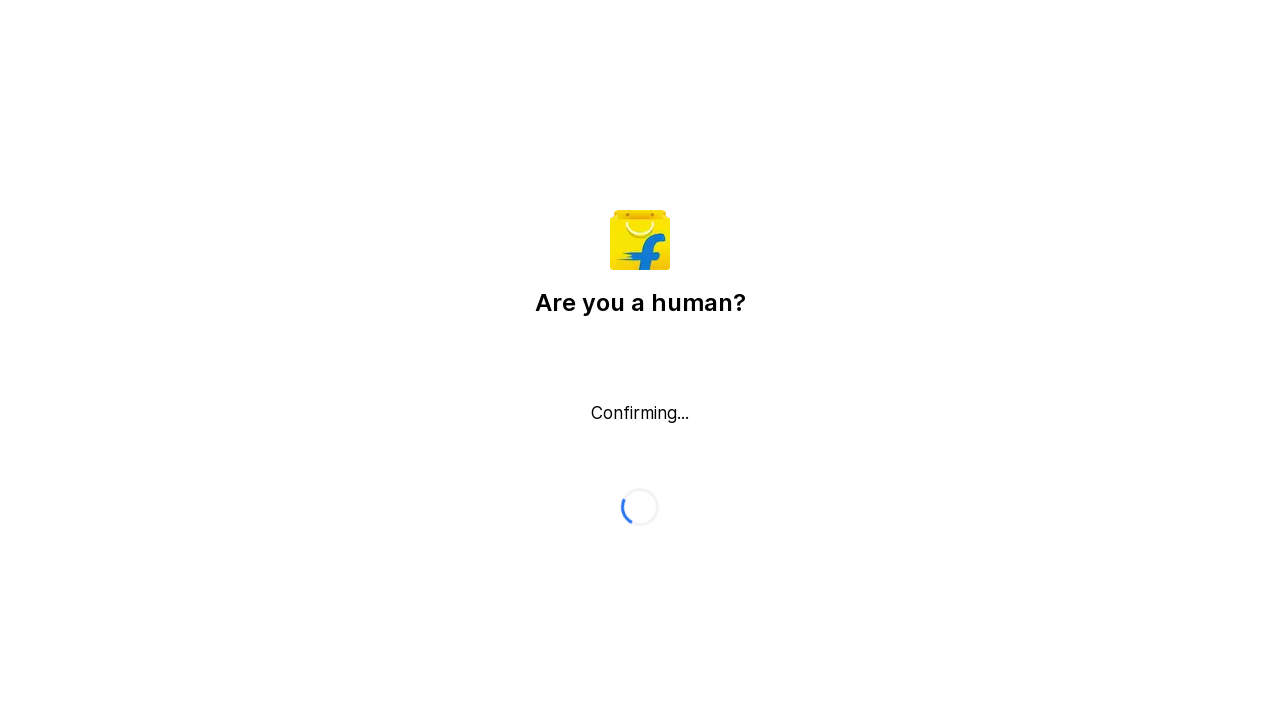

Verified Flipkart login page URL is correctly loaded at https://www.flipkart.com/account/login
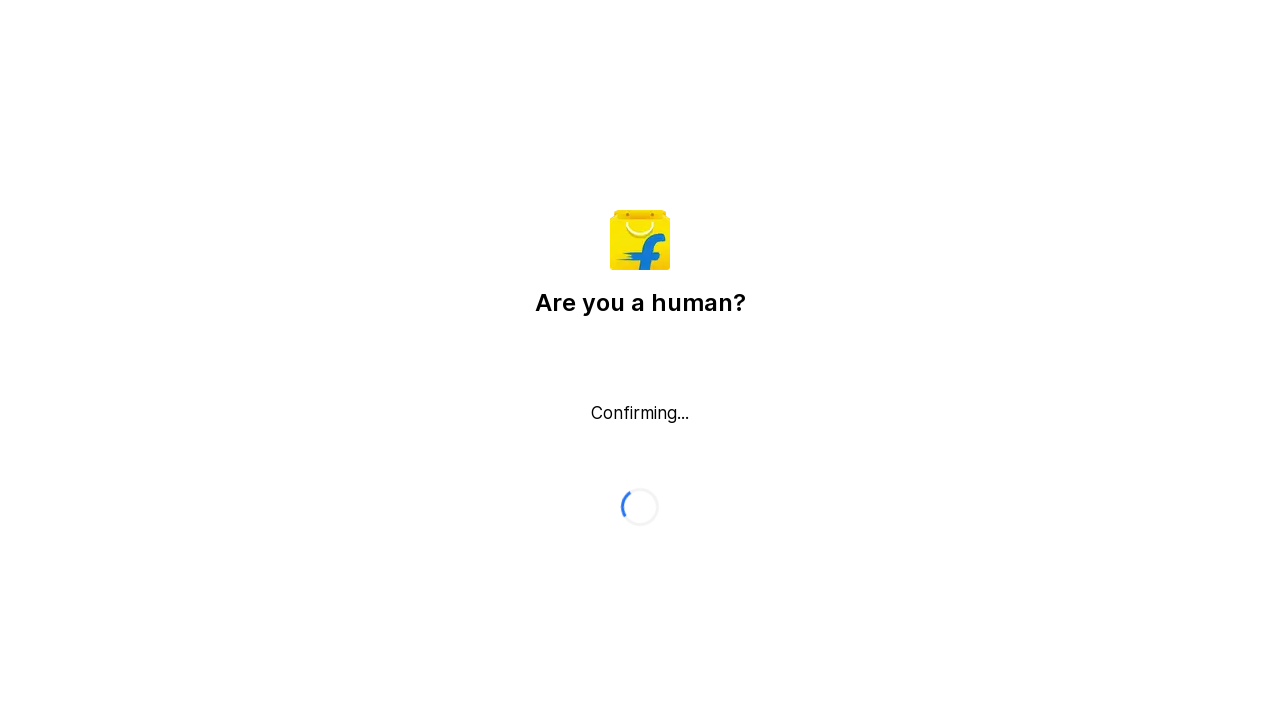

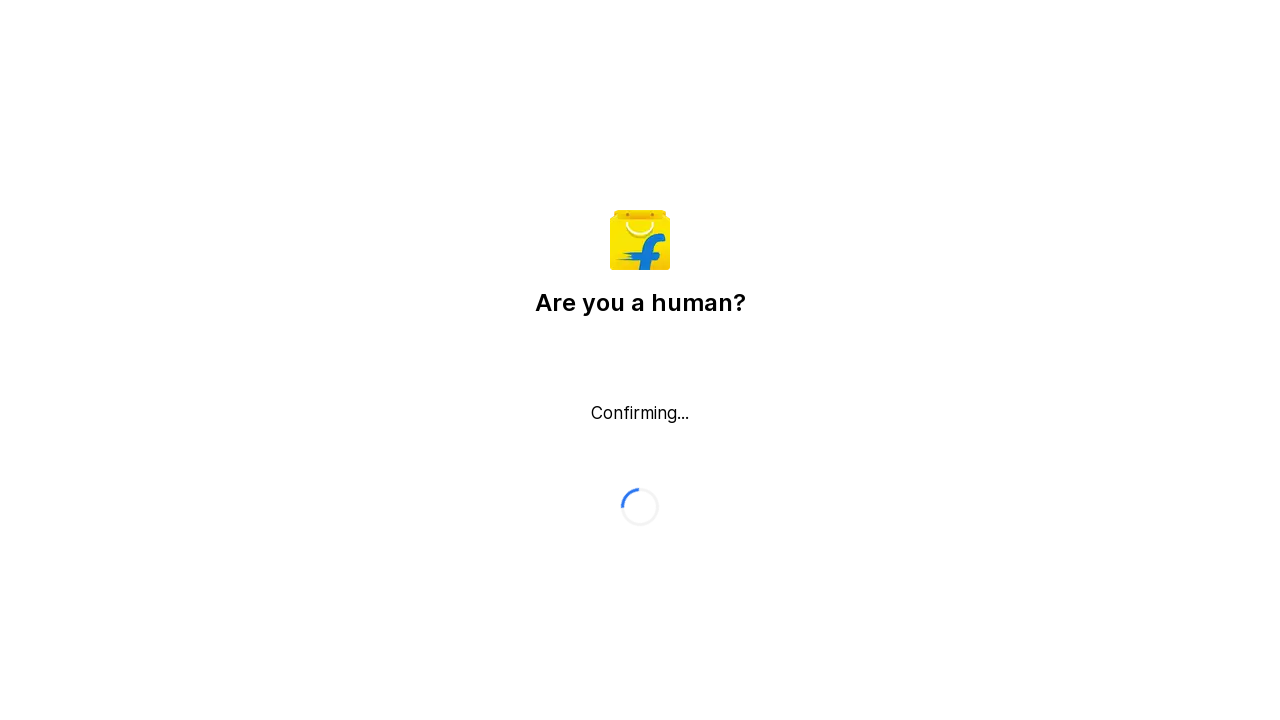